Navigates to Americanas website, hovers over the "celulares" menu category, and clicks on the "iphone" subcategory link to view iPhone products.

Starting URL: https://www.americanas.com.br/

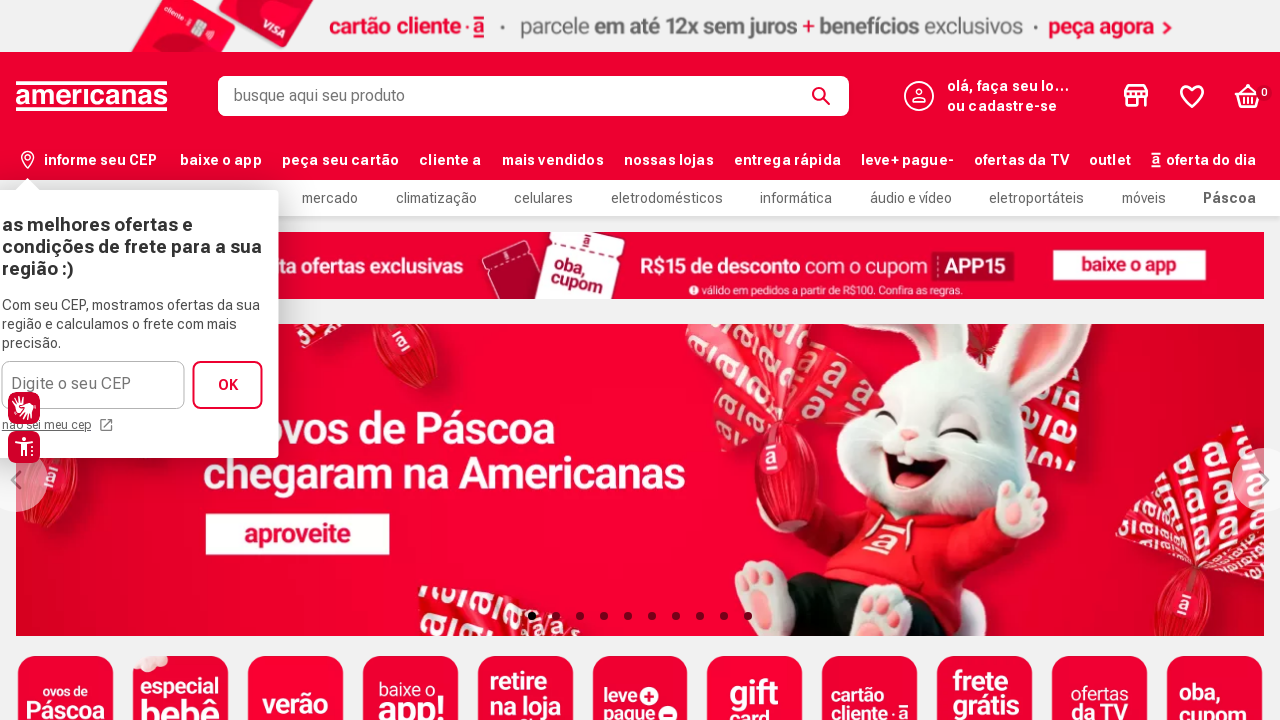

Clicked on page to dismiss any overlays at (10, 10)
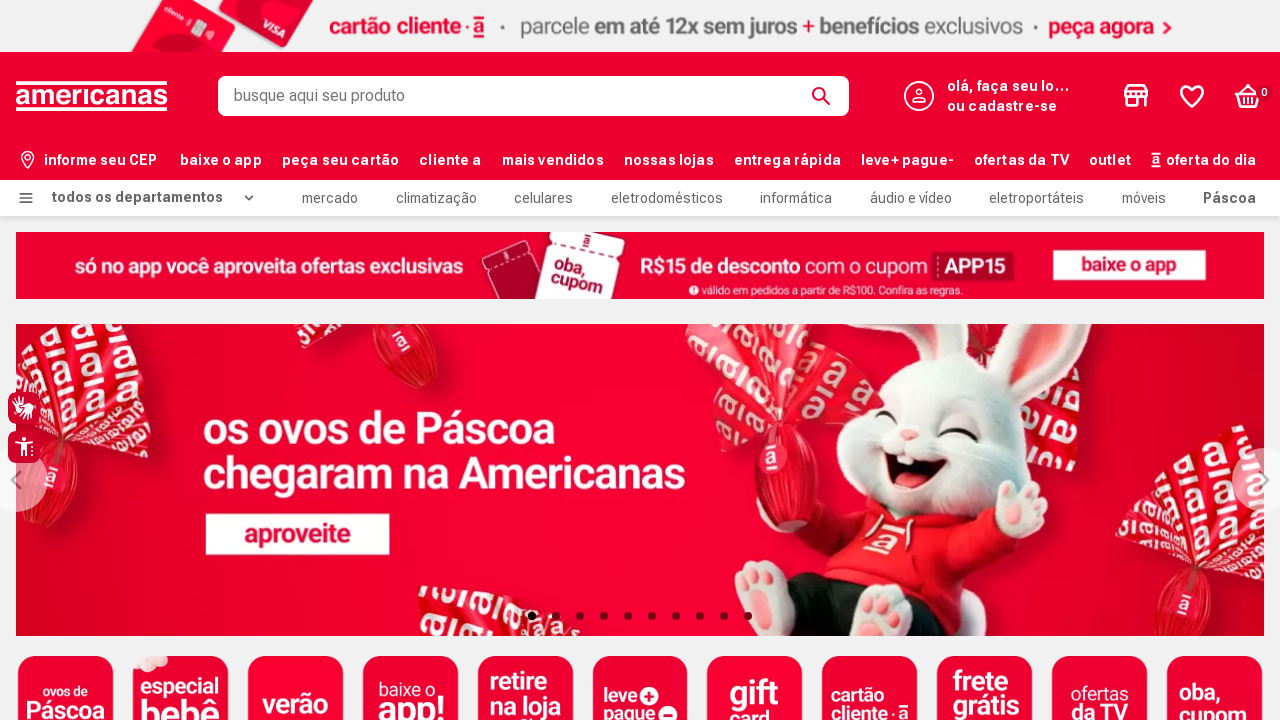

Waited for page to fully load (networkidle)
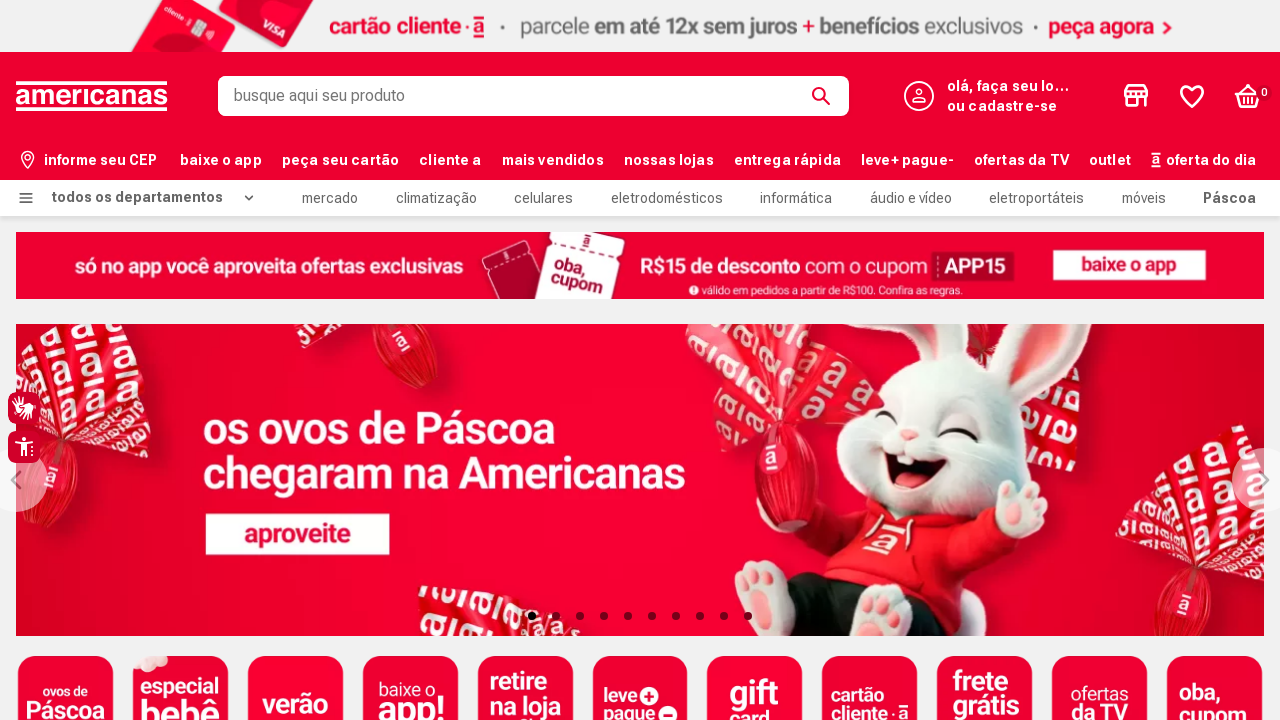

Hovered over the 'celulares' menu category at (544, 198) on a:text('celulares')
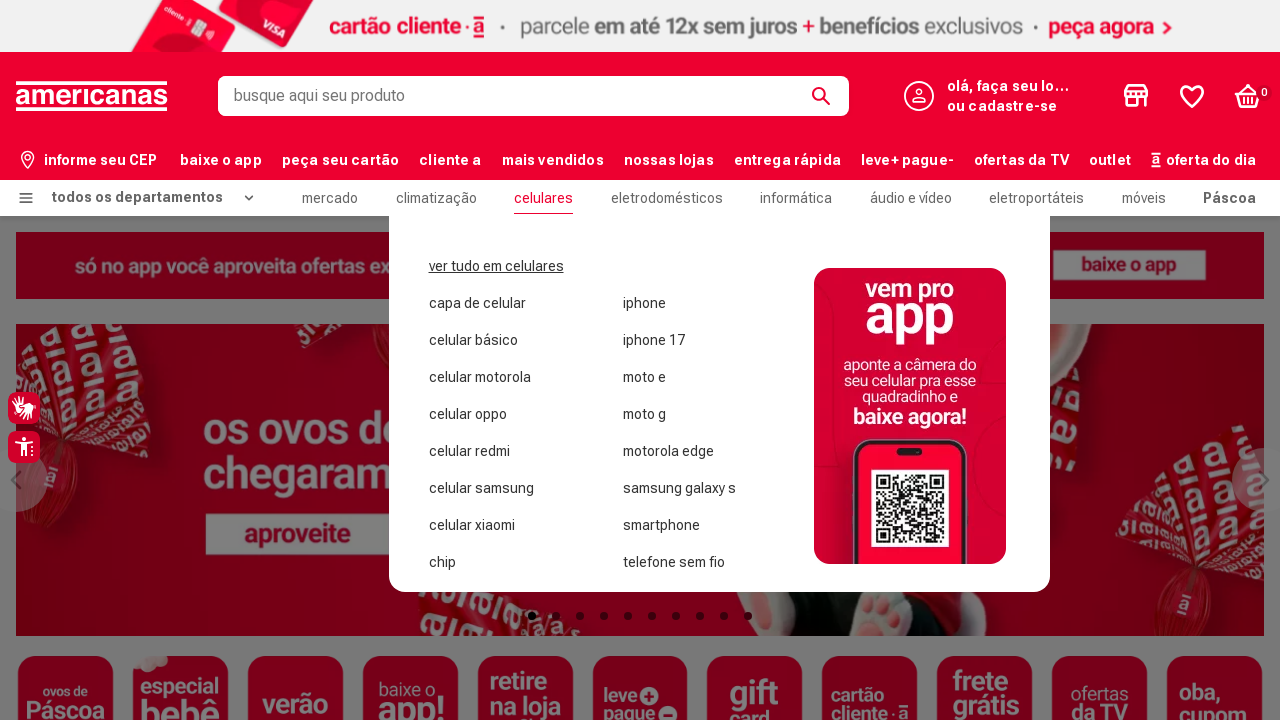

Clicked on the 'iphone' subcategory link at (716, 304) on a:text('iphone')
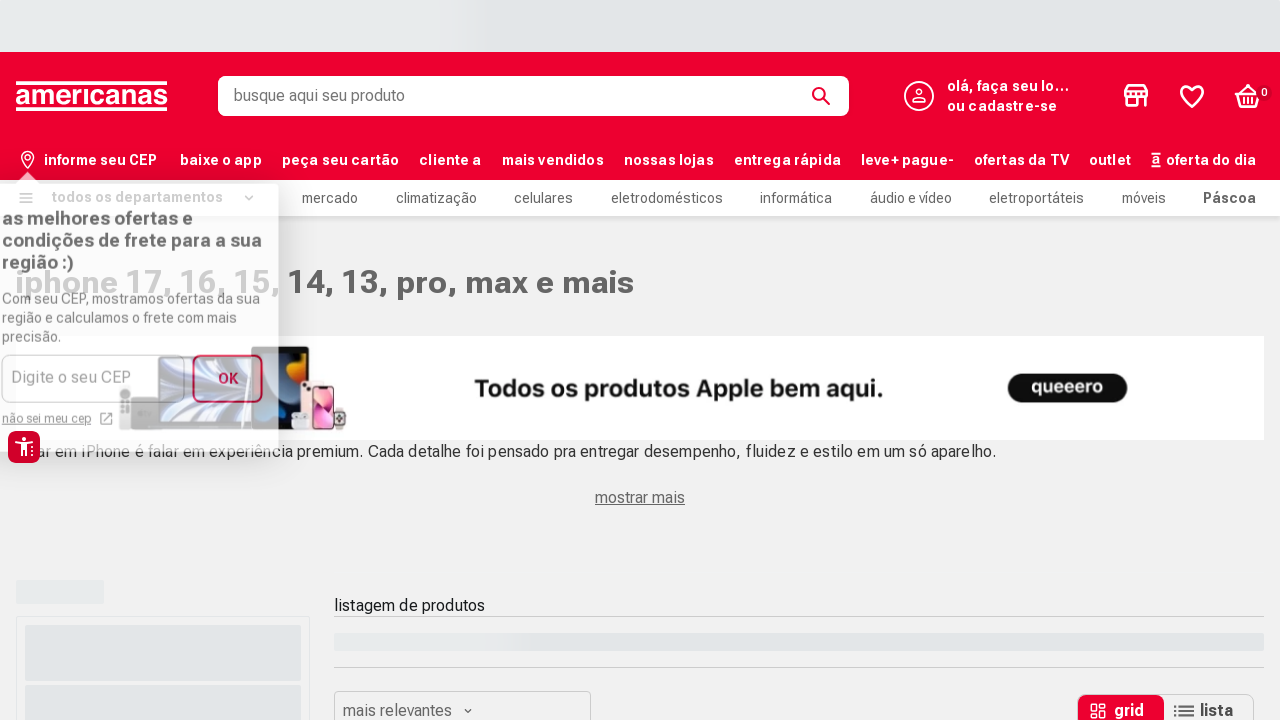

iPhone product cards loaded successfully
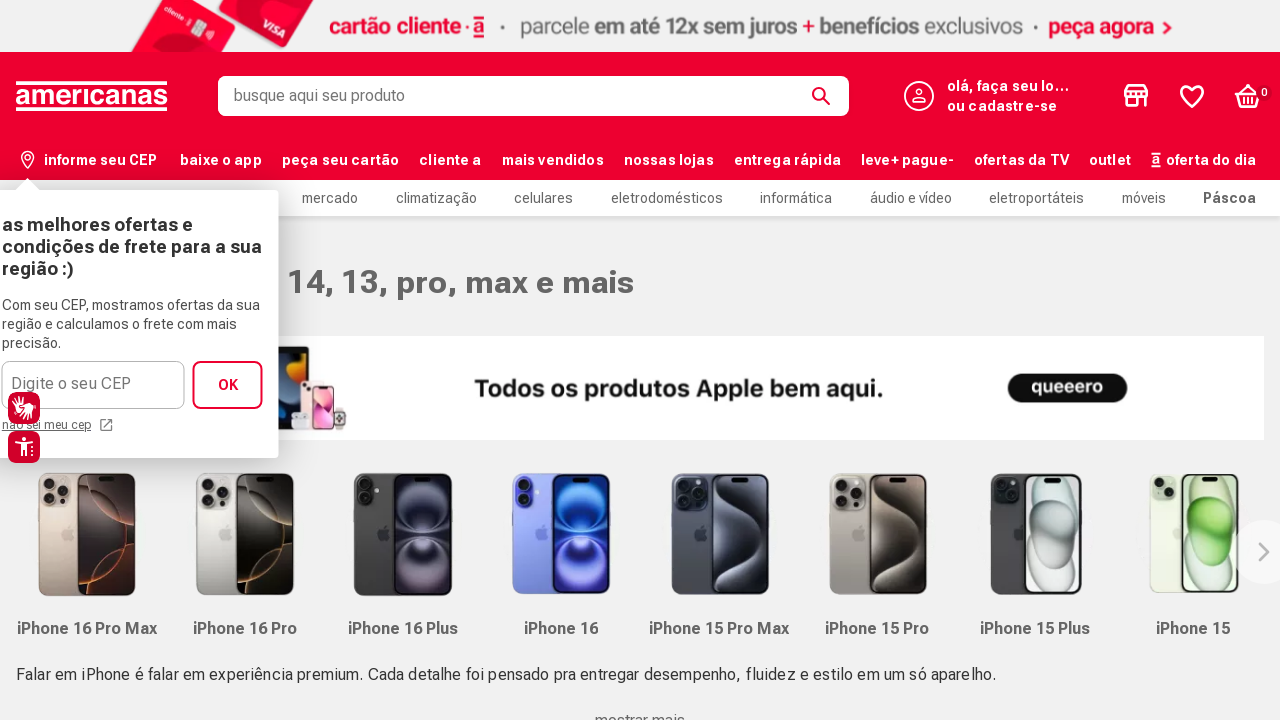

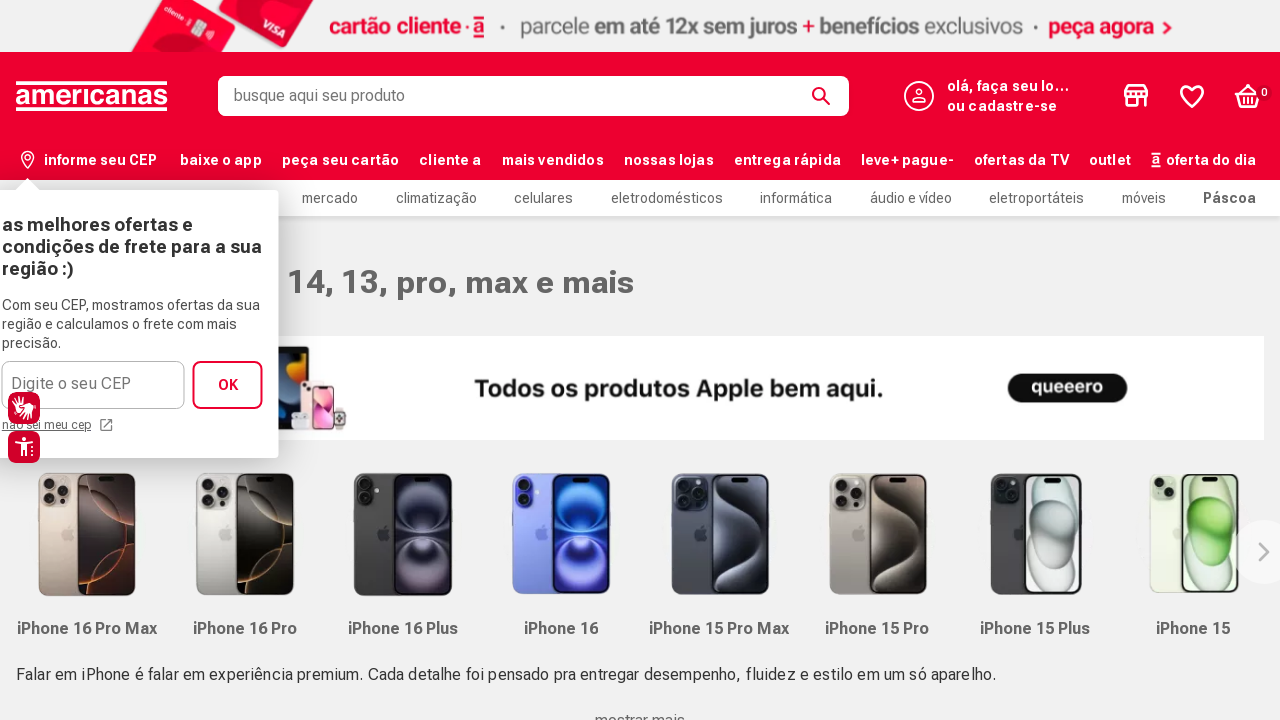